Tests enabling a disabled input field by clicking an Enable button, waiting for the field to become active, then entering text into it

Starting URL: http://the-internet.herokuapp.com/dynamic_controls

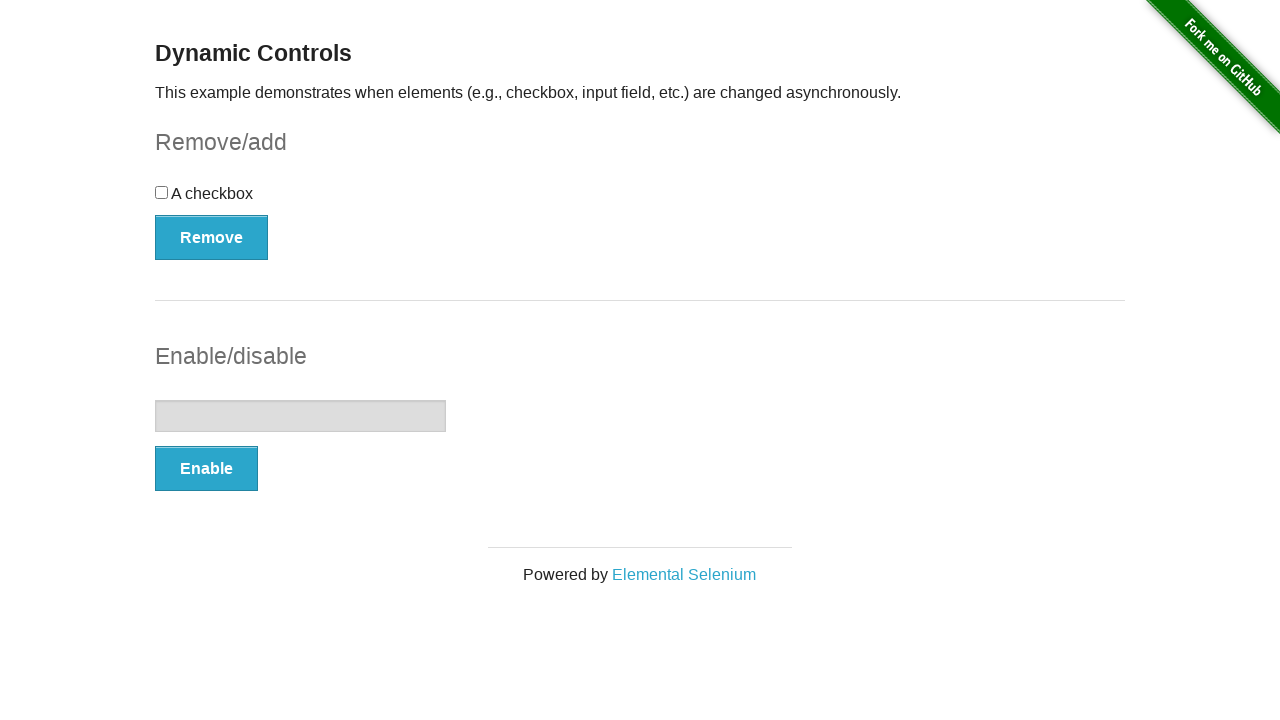

Clicked the Enable button to activate the input field at (206, 469) on xpath=//button[contains(text(),'Enable')]
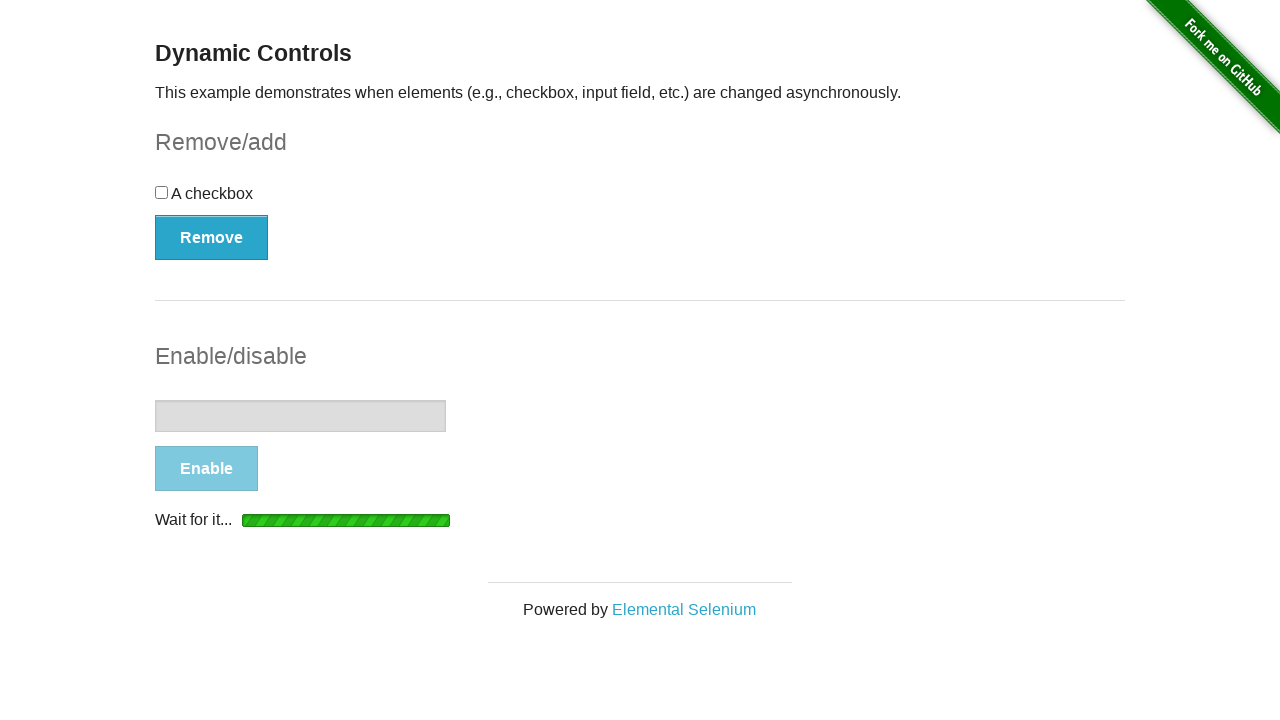

Input field became visible
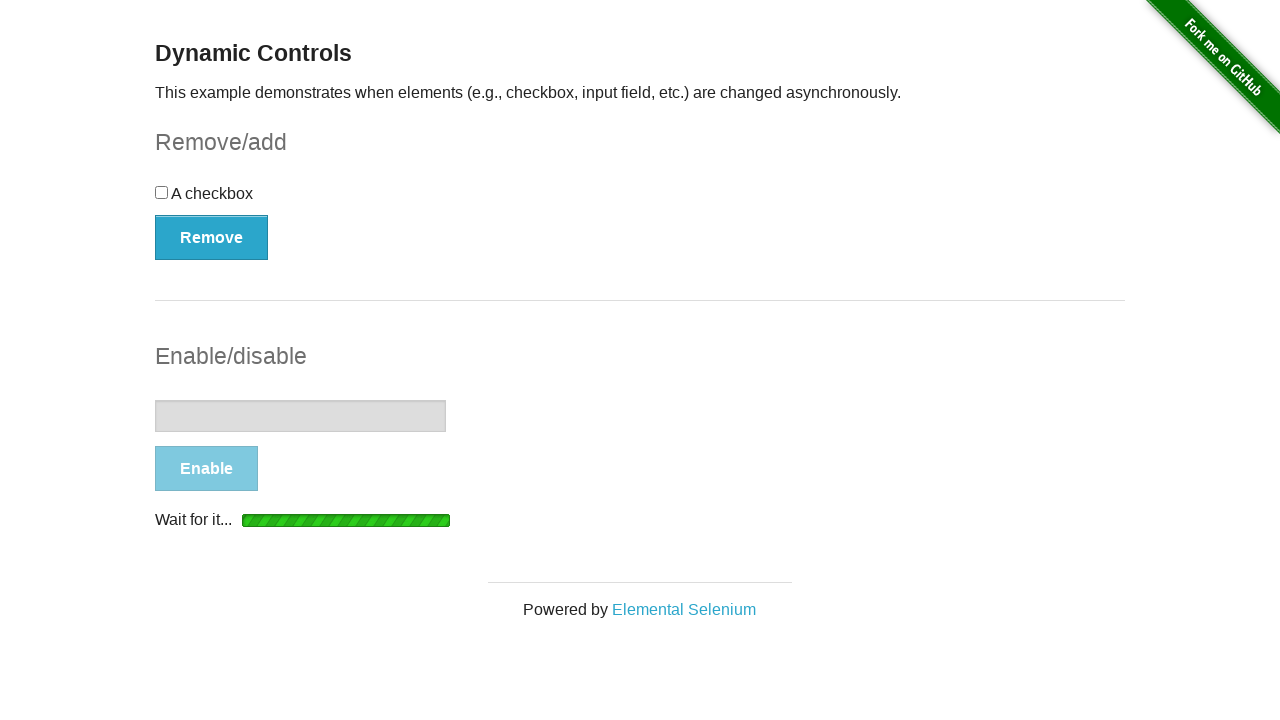

Input field became enabled and ready for interaction
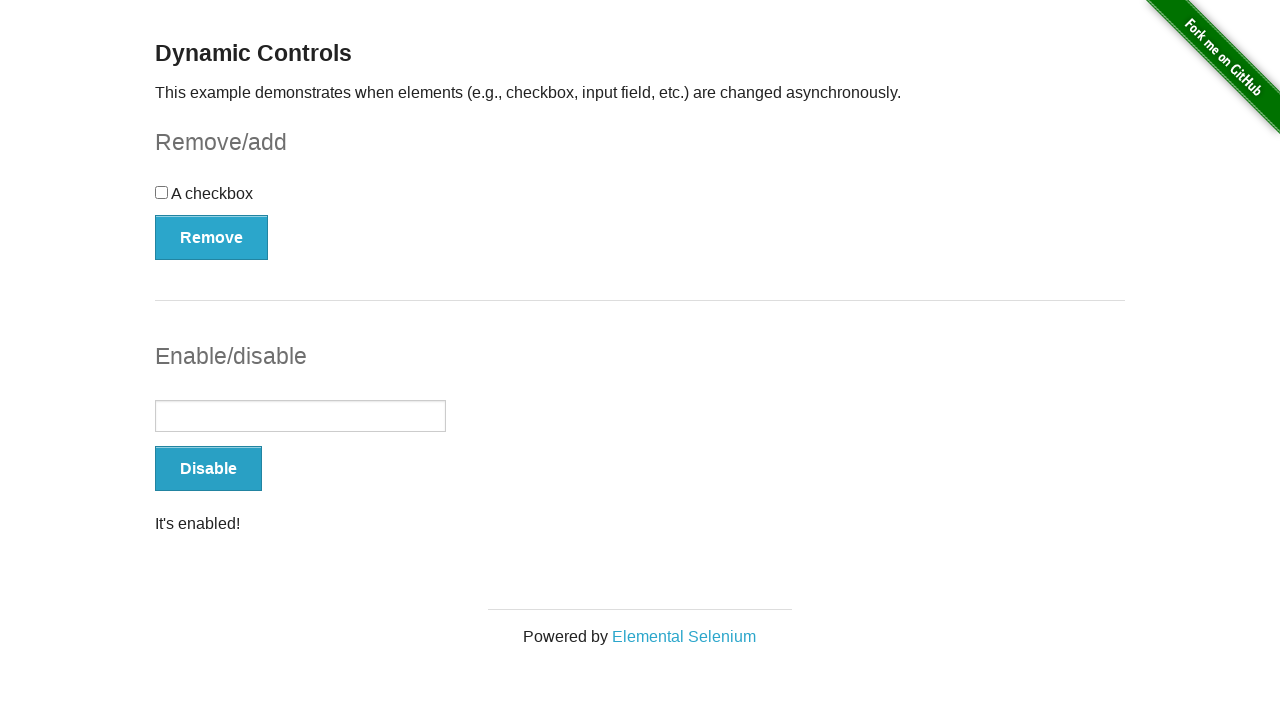

Entered text 'Disabled Element Test' into the enabled input field on //input[@type='text']
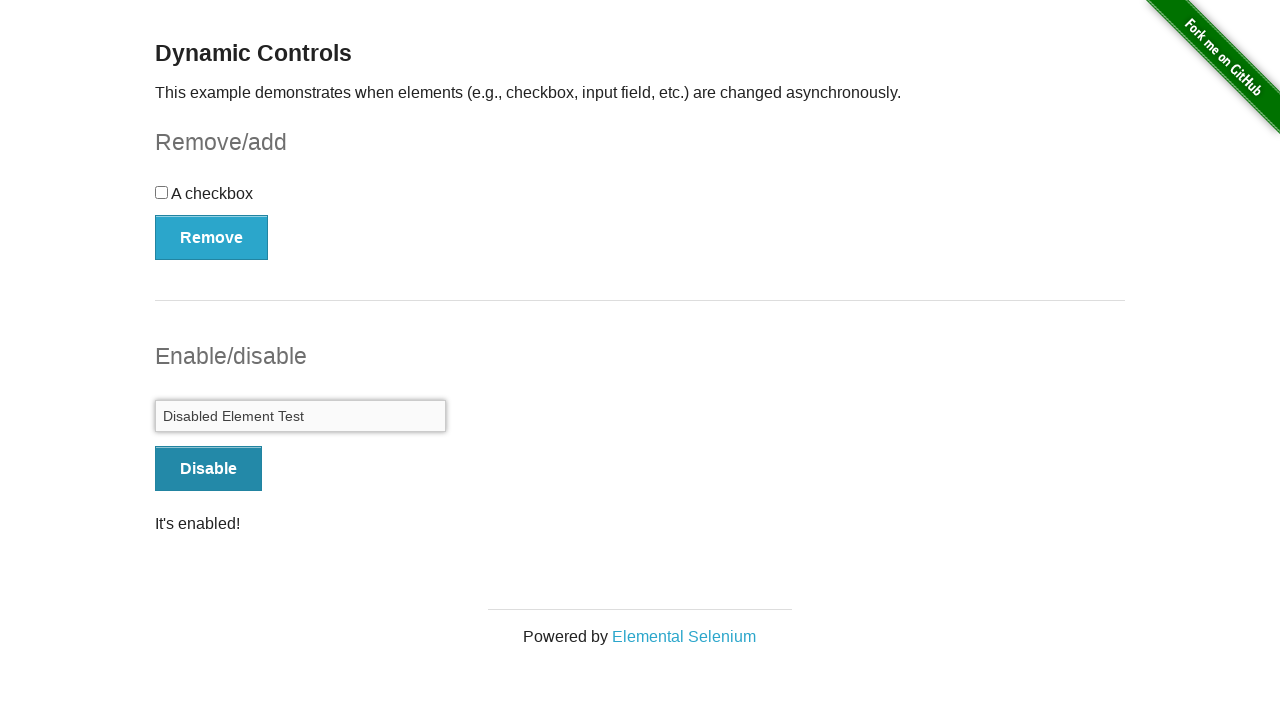

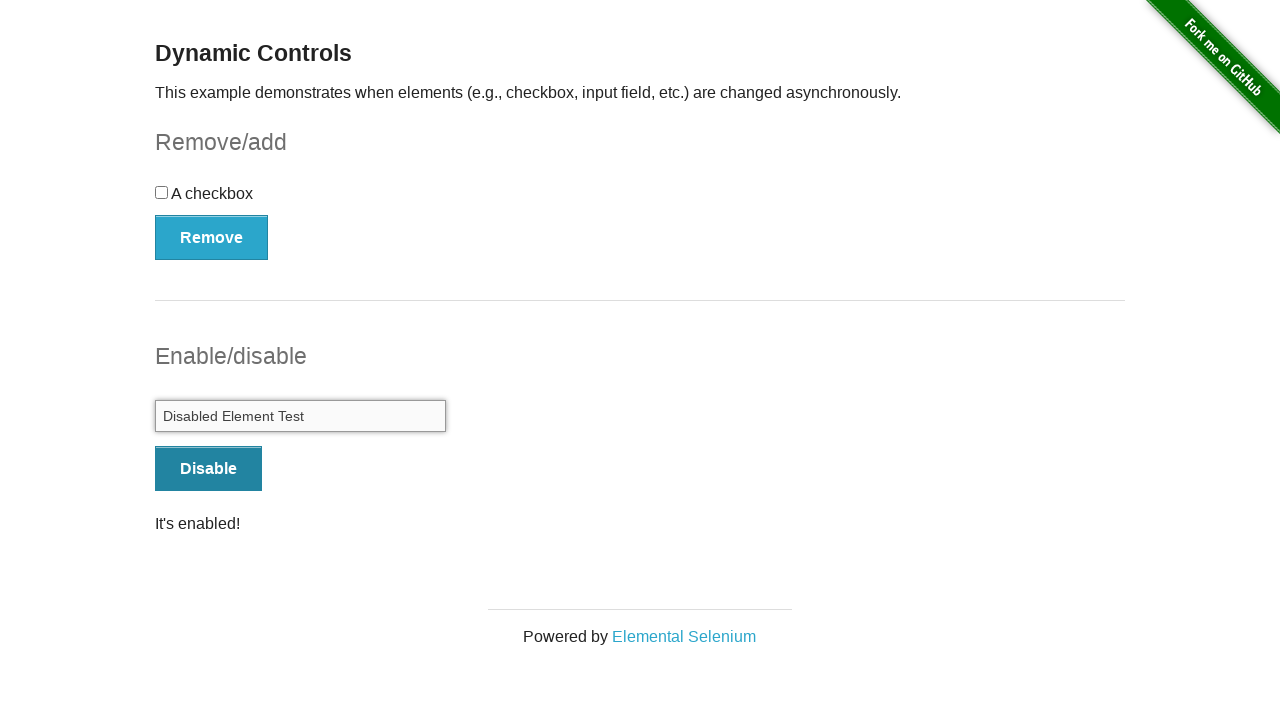